Tests login form validation by entering credentials, clearing both fields, and verifying the "Username is required" error message appears

Starting URL: https://www.saucedemo.com/

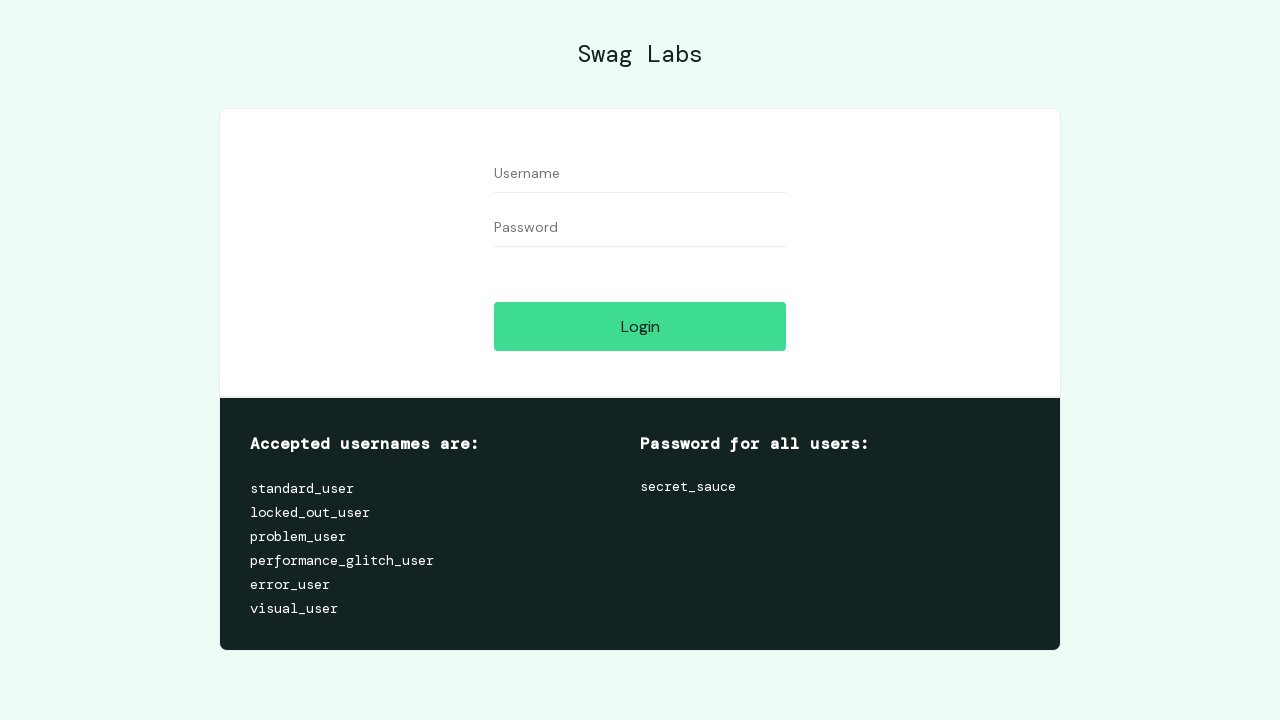

Filled Username field with 'testuser' on //input[@id='user-name']
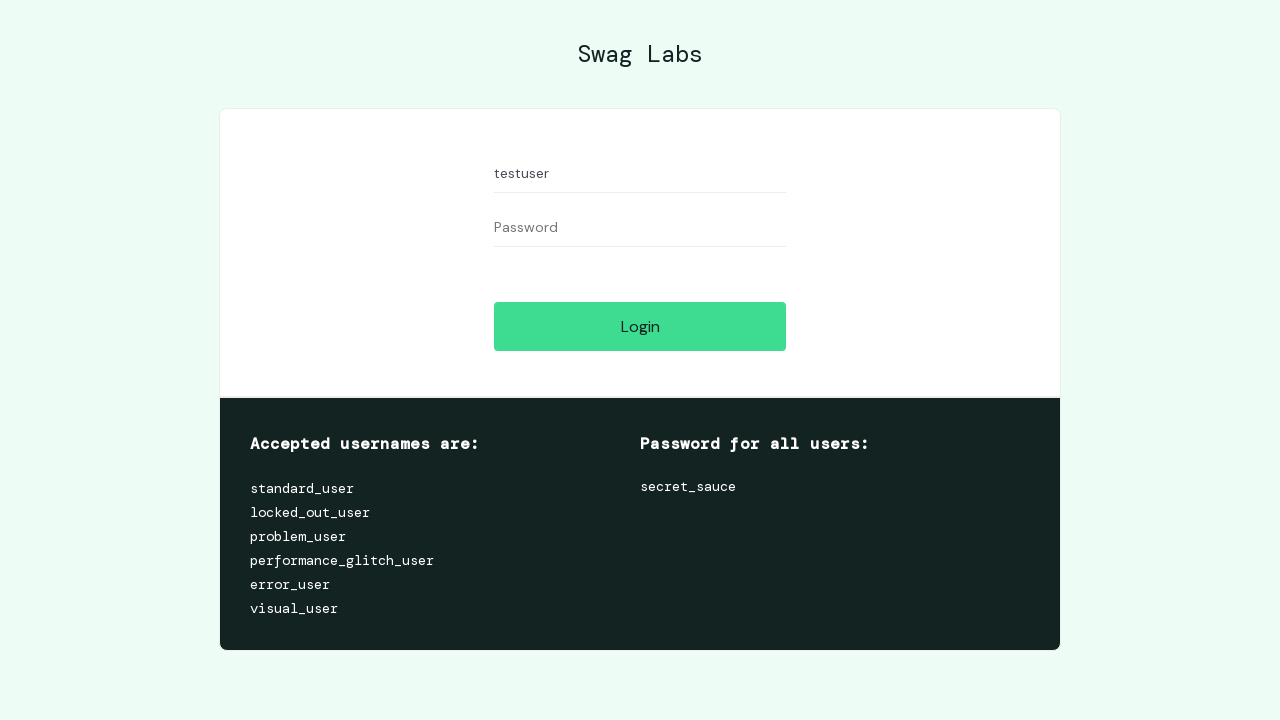

Filled Password field with 'testpassword' on //input[@id='password']
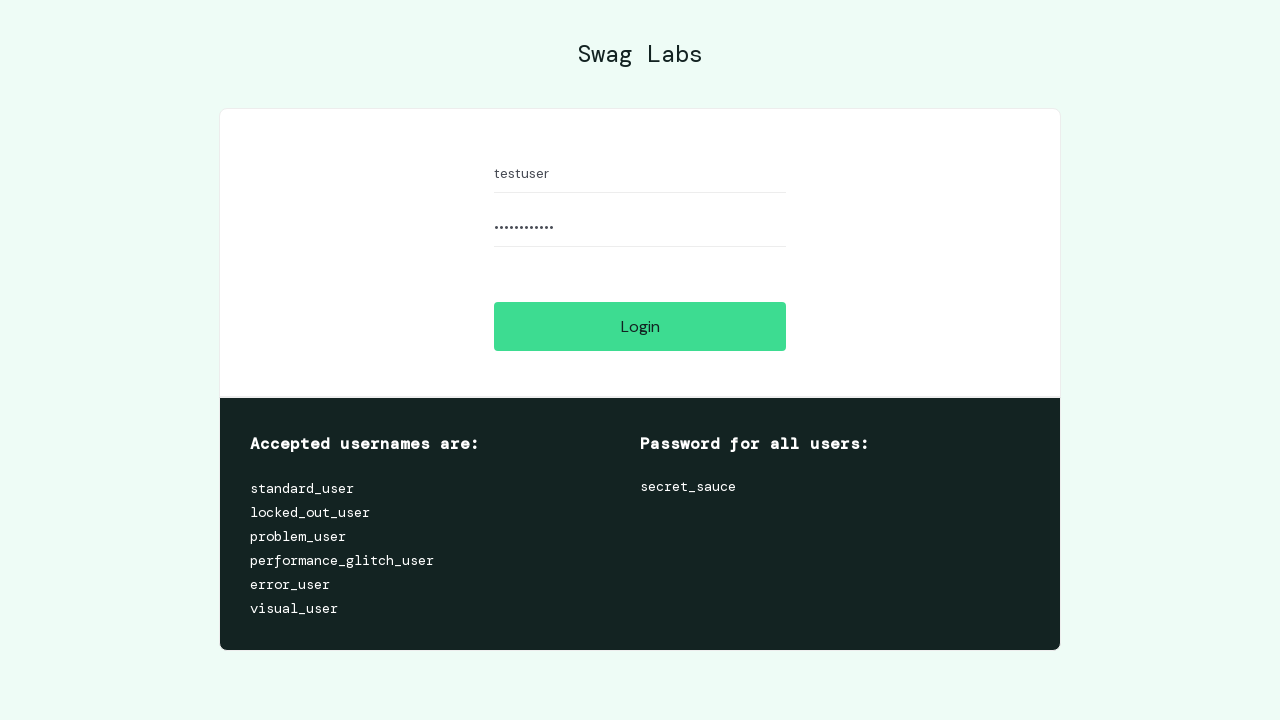

Cleared Username field on //input[@id='user-name']
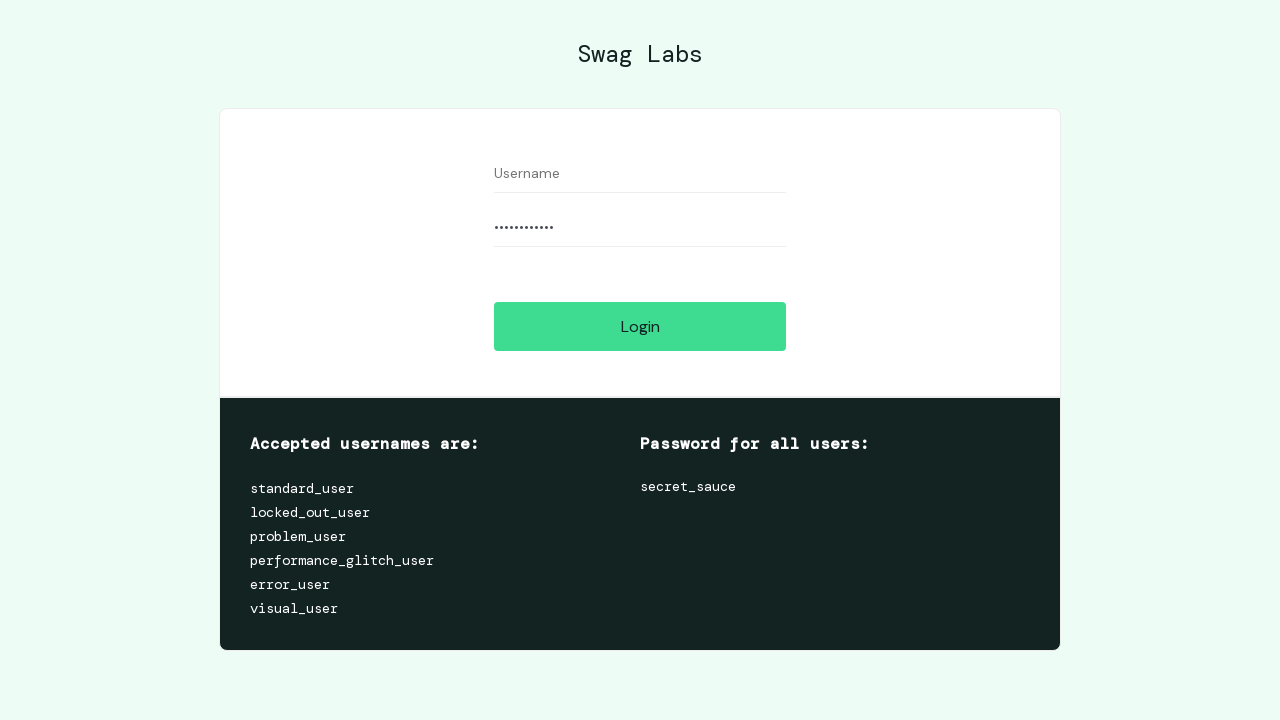

Cleared Password field on //input[@id='password']
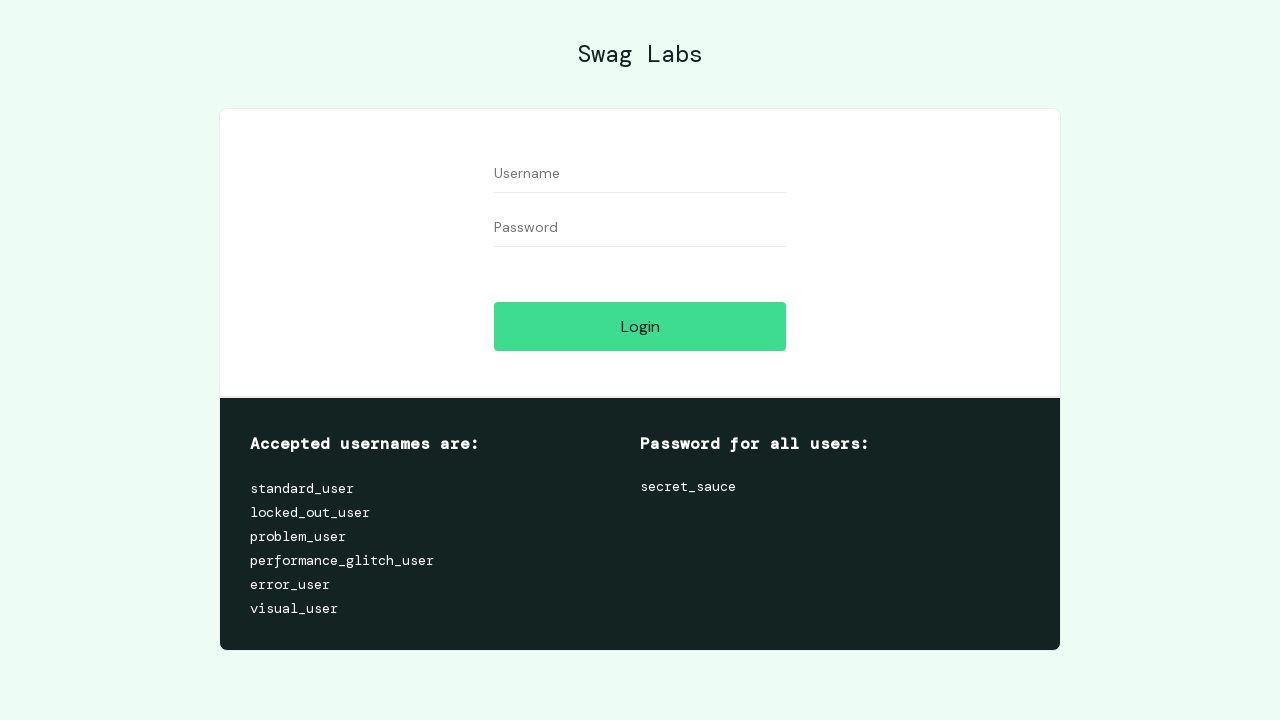

Clicked Login button with empty credentials at (640, 326) on xpath=//input[@id='login-button']
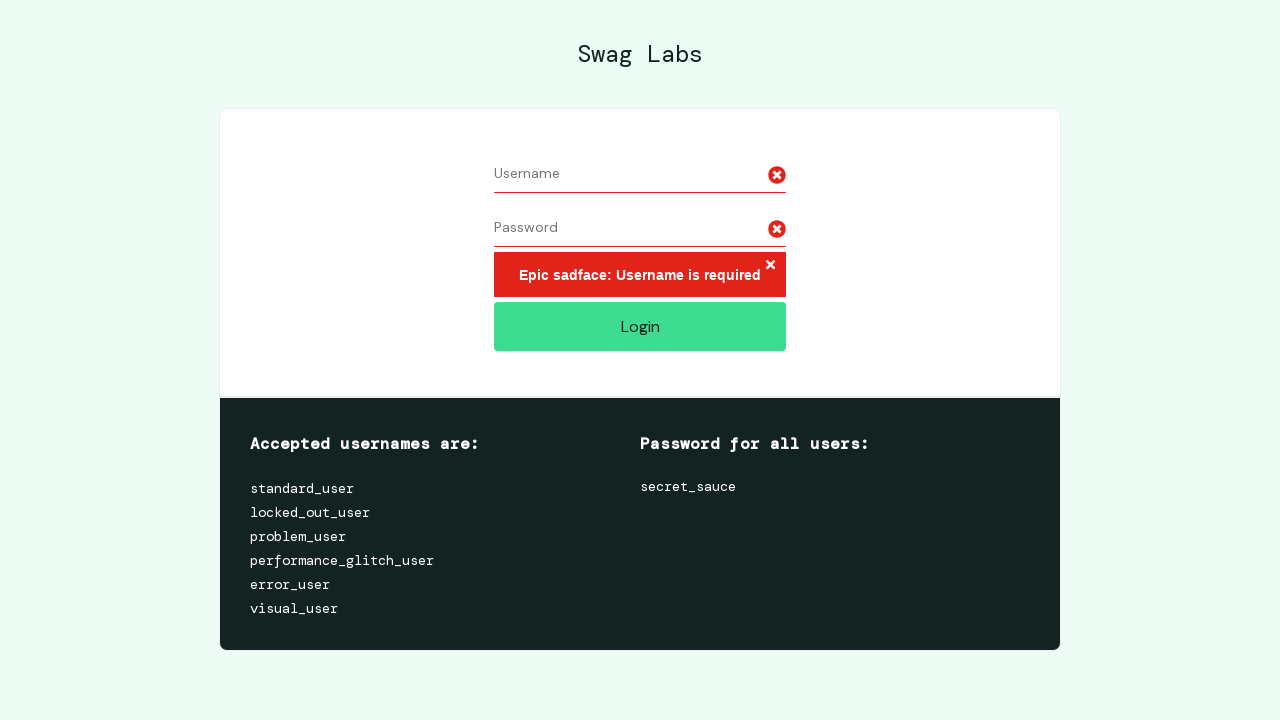

Error message element appeared
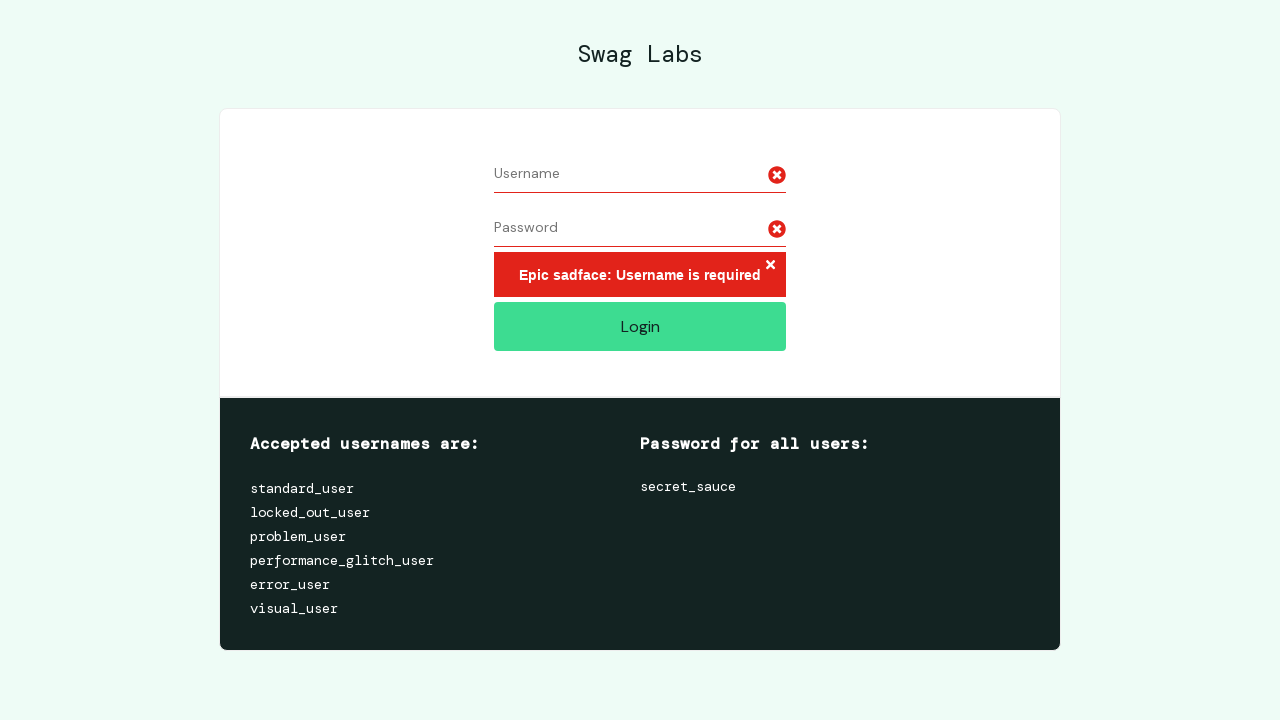

Retrieved error message text: 'Epic sadface: Username is required'
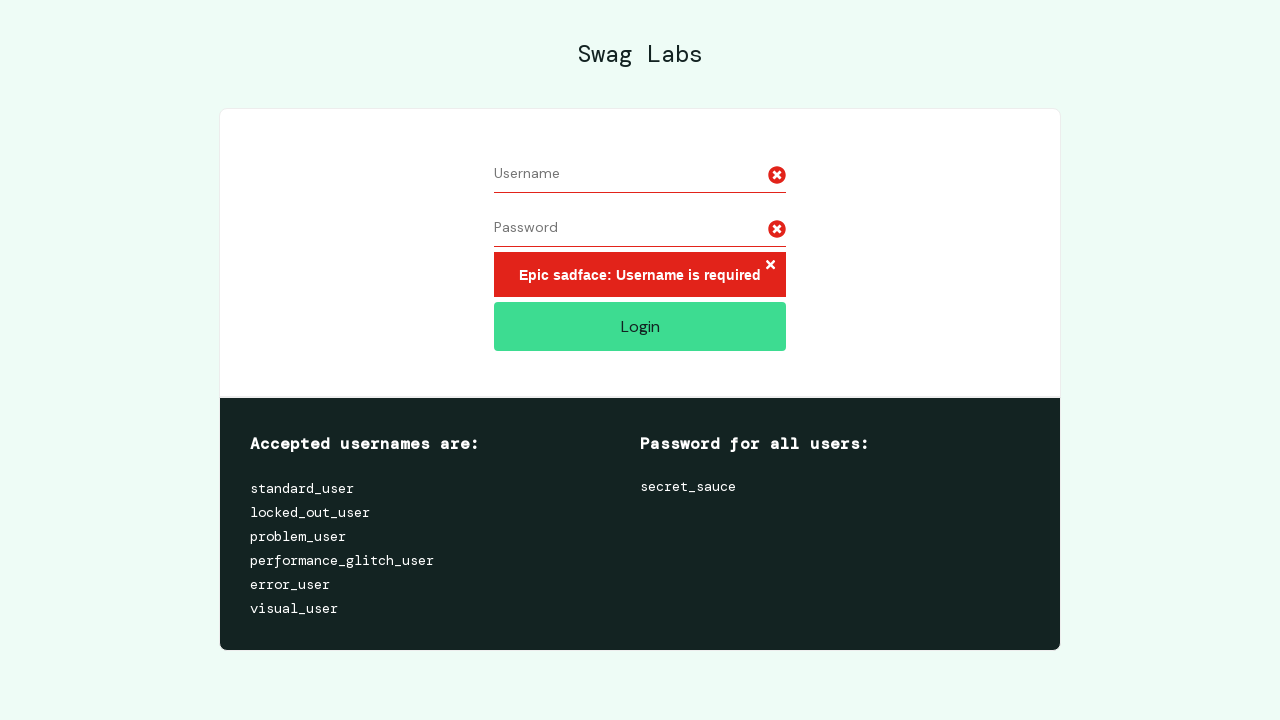

Verified 'Username is required' error message is present
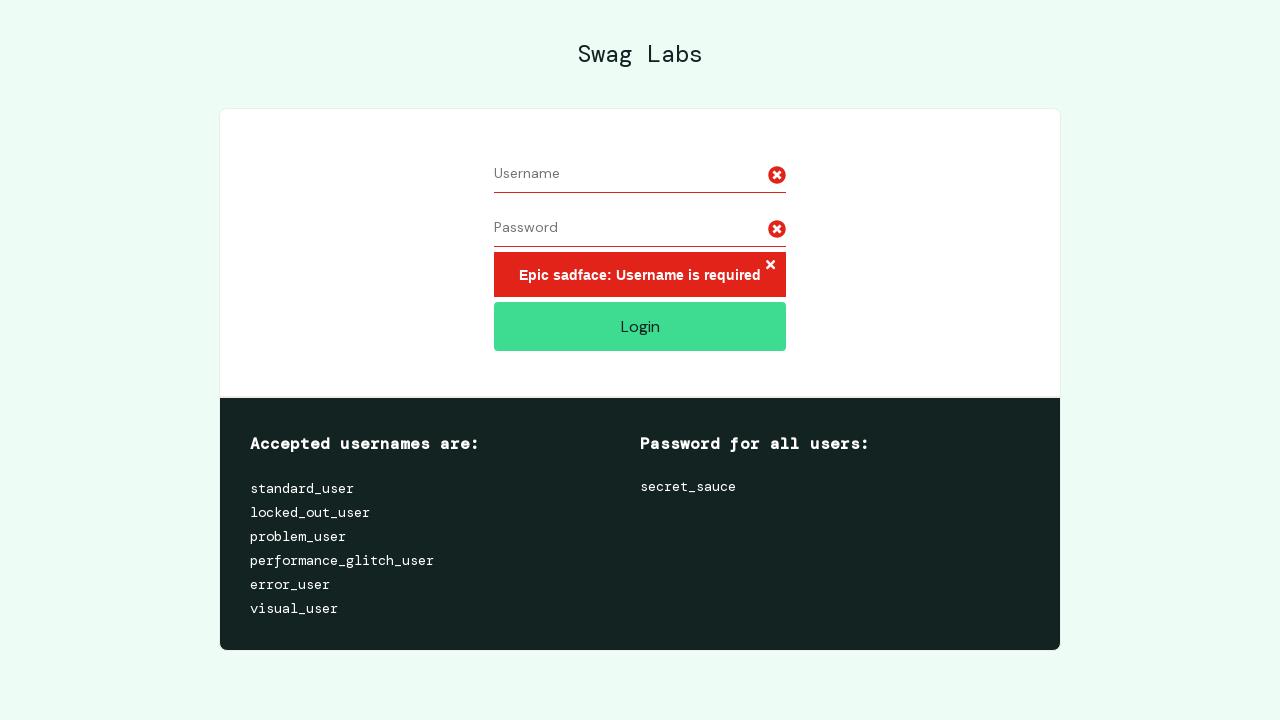

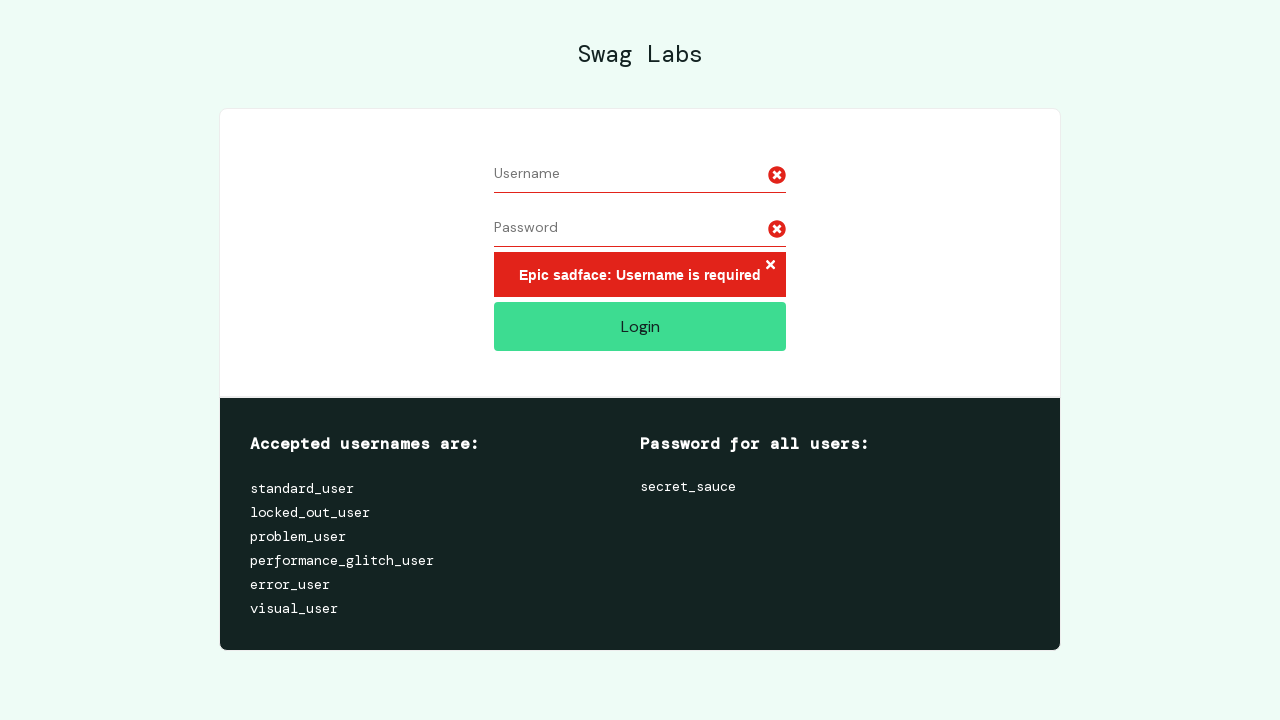